Navigates to the FreeCRM pricing page and waits for the page to fully load

Starting URL: https://classic.freecrm.com/pricing.html

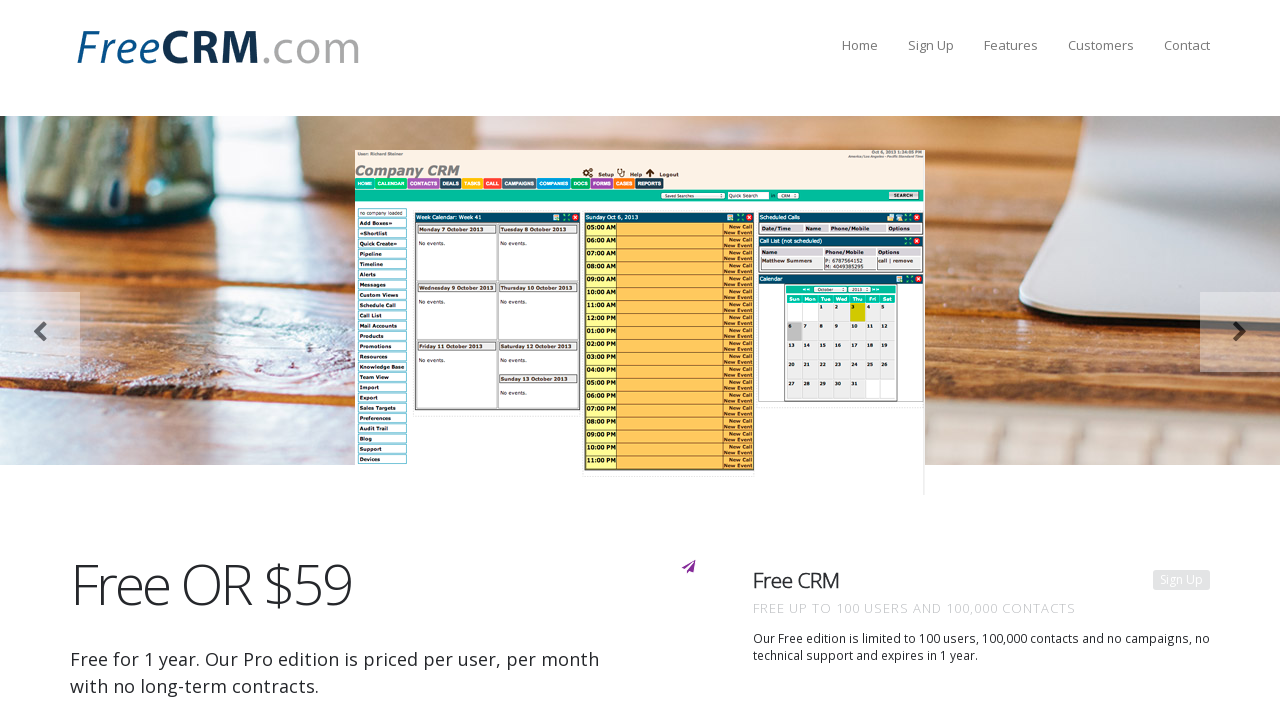

Navigated to FreeCRM pricing page
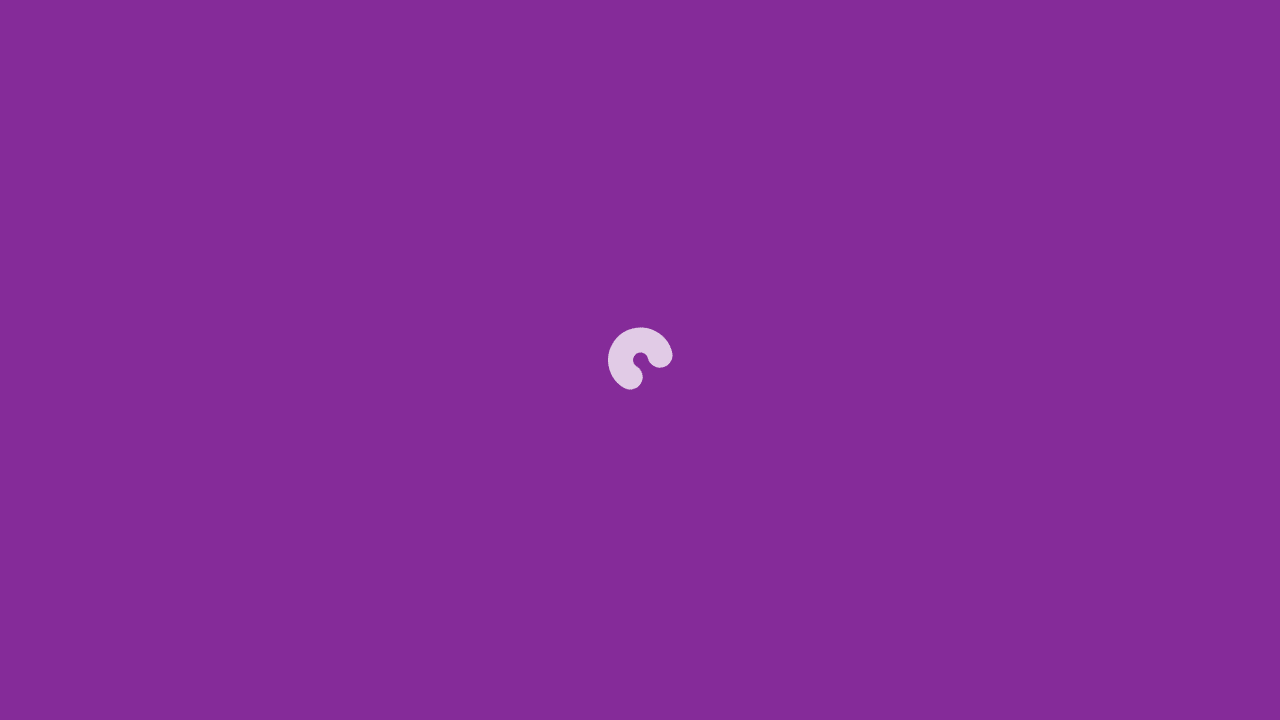

Waited for page to fully load (networkidle state)
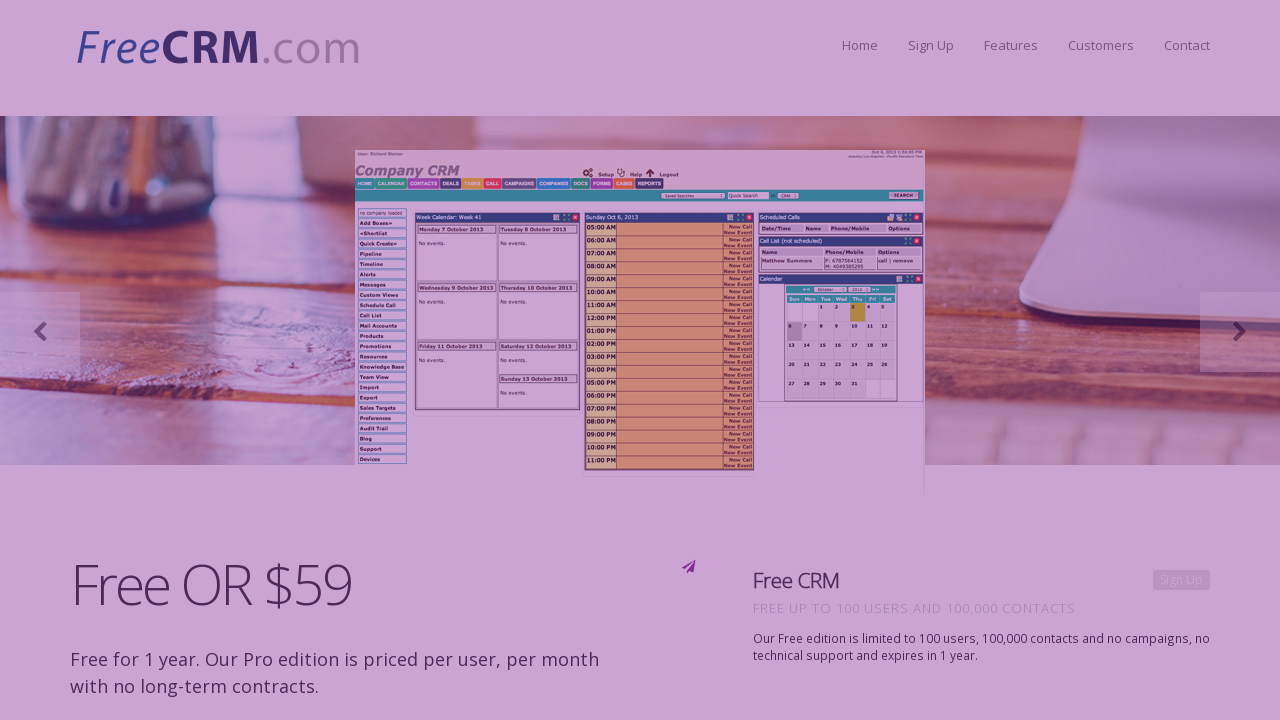

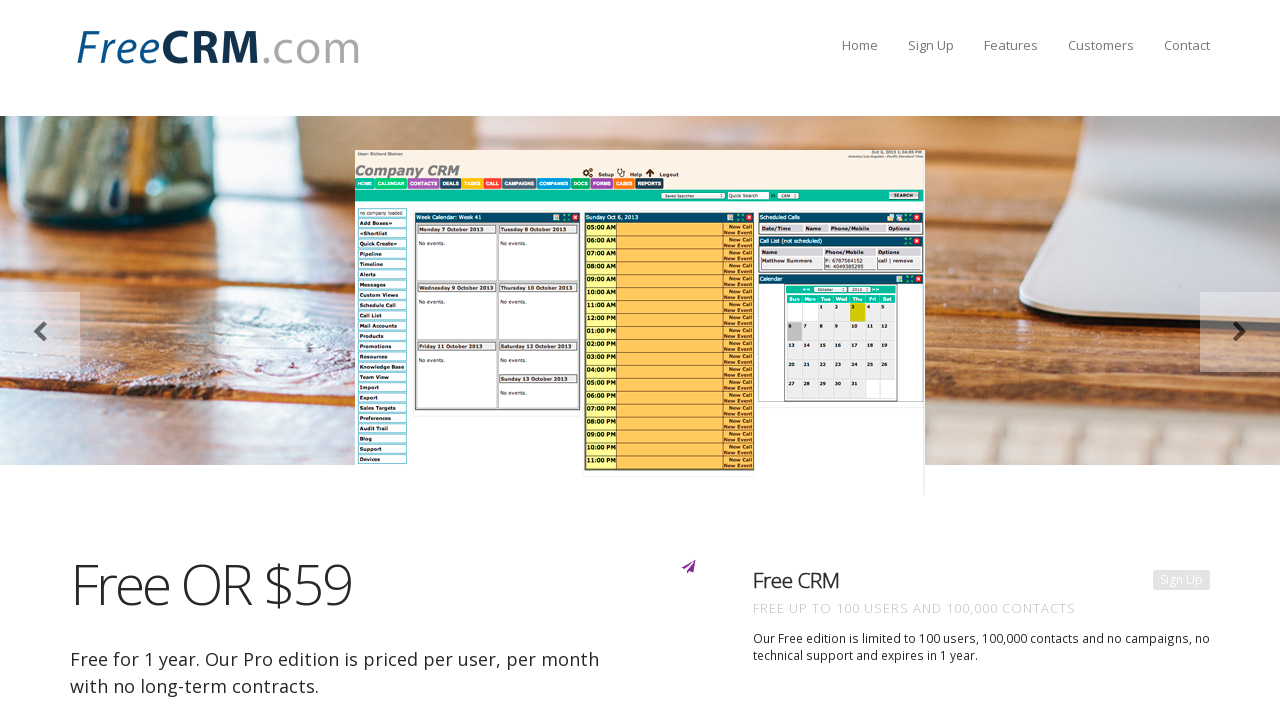